Tests window switching by clicking a link to open a new tab, switching to the window with title "New Window", and verifying the title

Starting URL: https://the-internet.herokuapp.com/windows

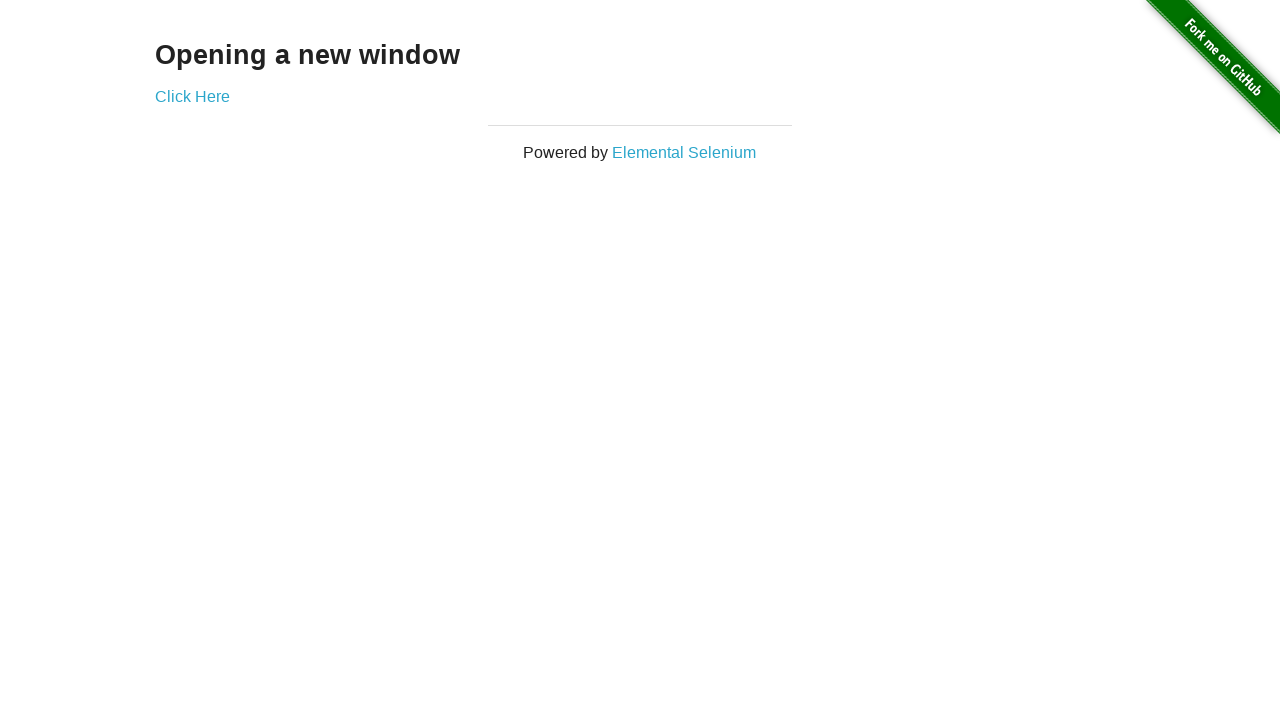

Clicked 'Click Here' link to open new tab at (192, 96) on text=Click Here
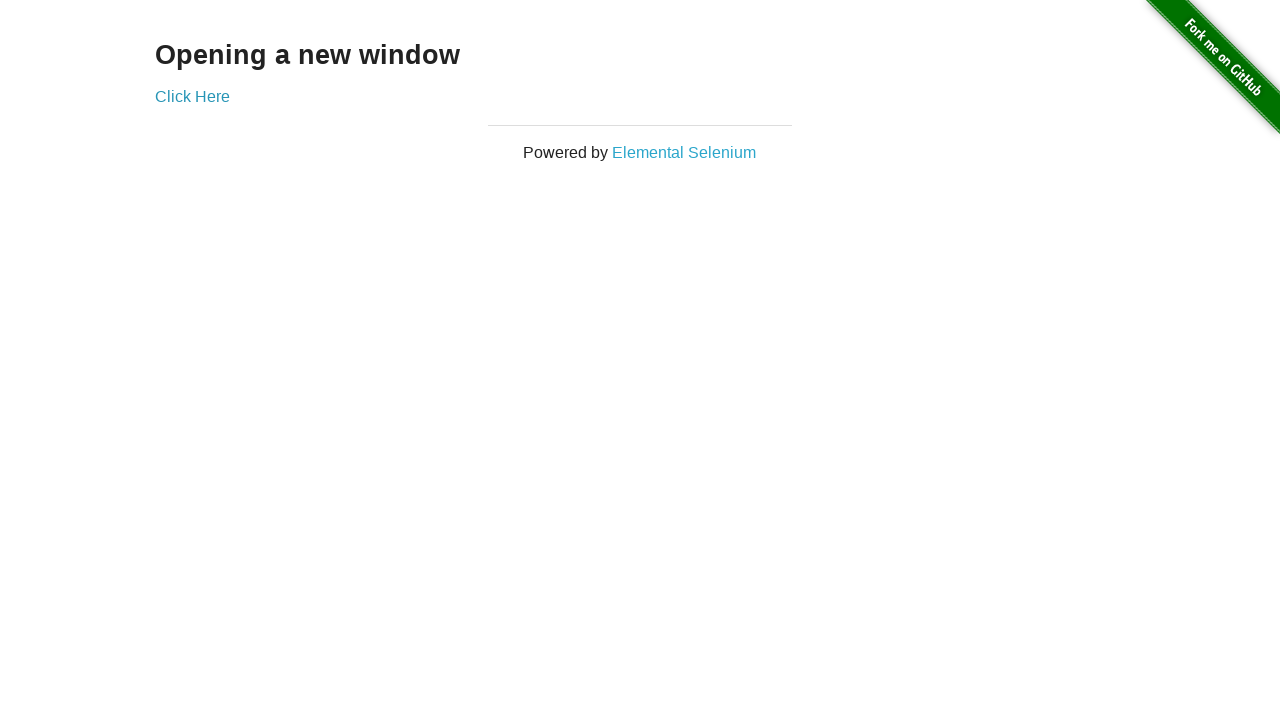

Captured new page/tab from context
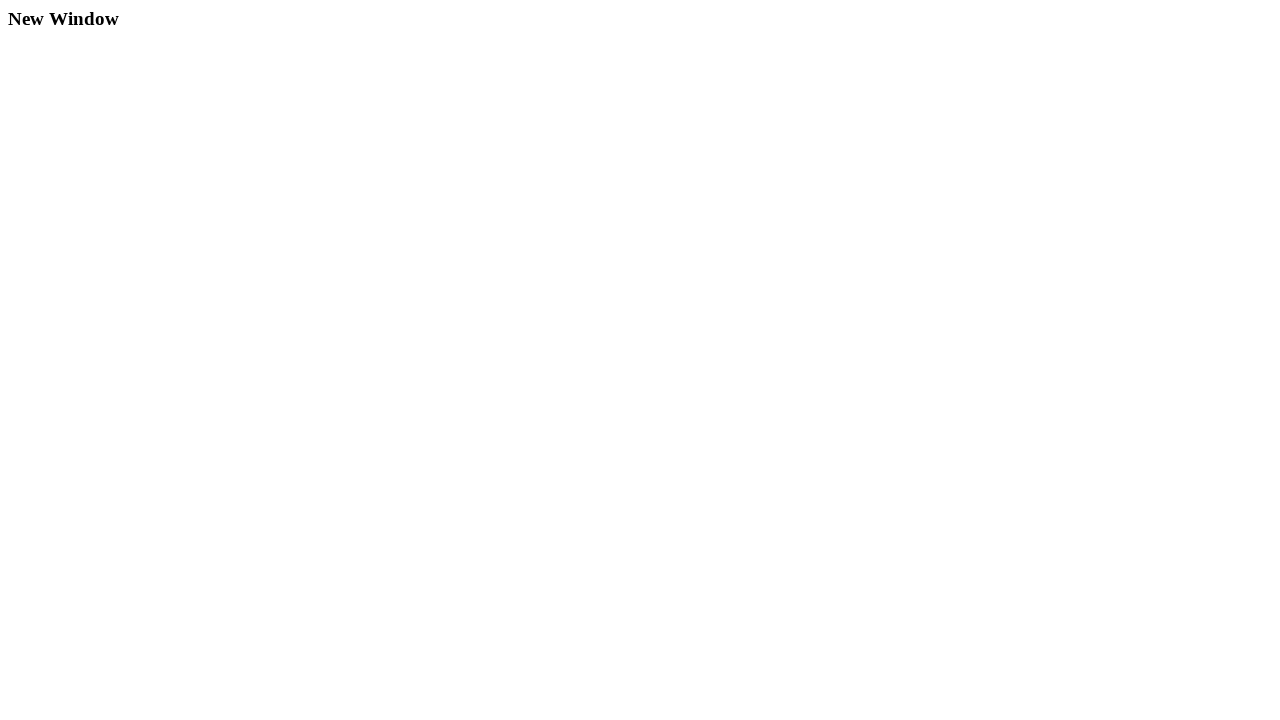

New page finished loading
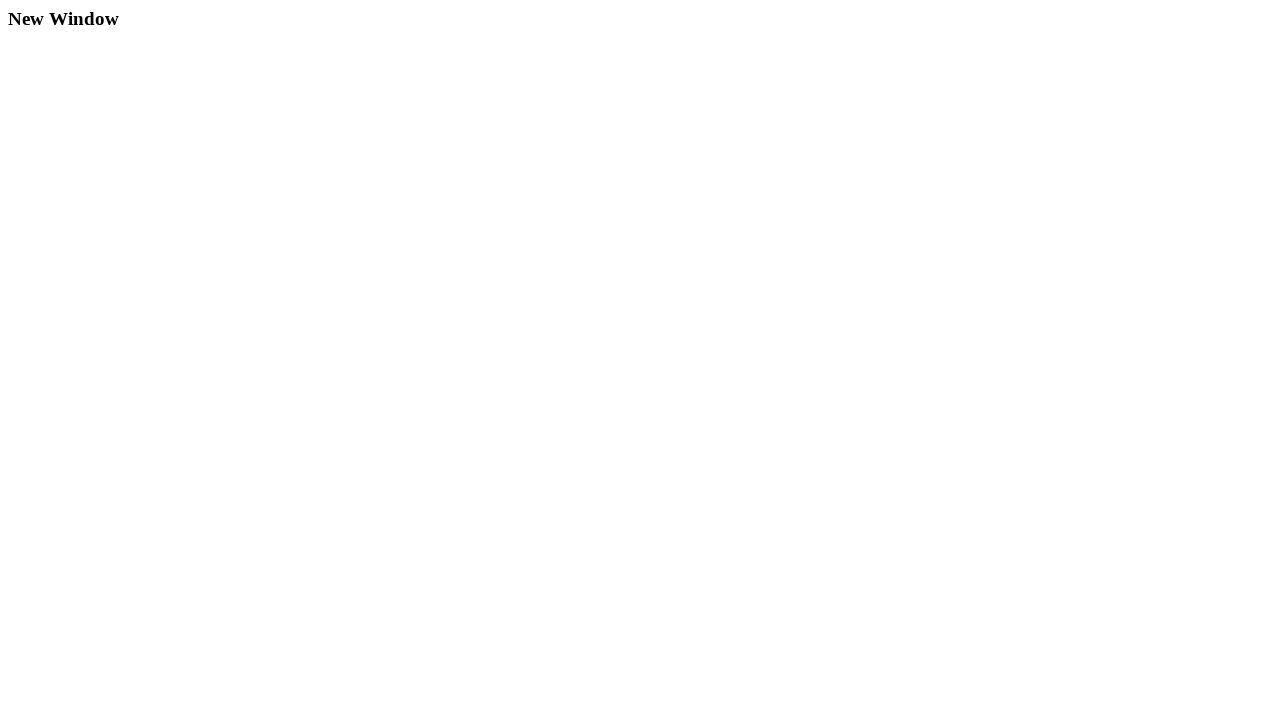

Retrieved new page title: 'New Window'
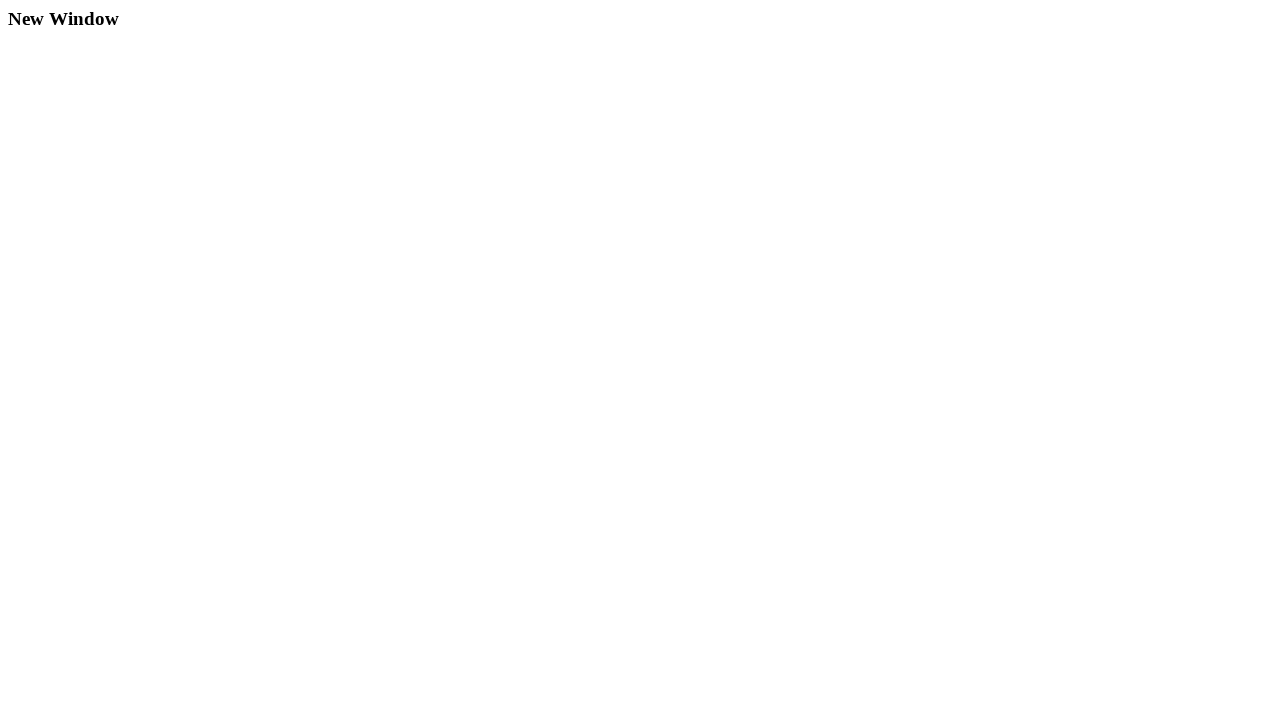

Verified new page title is 'New Window'
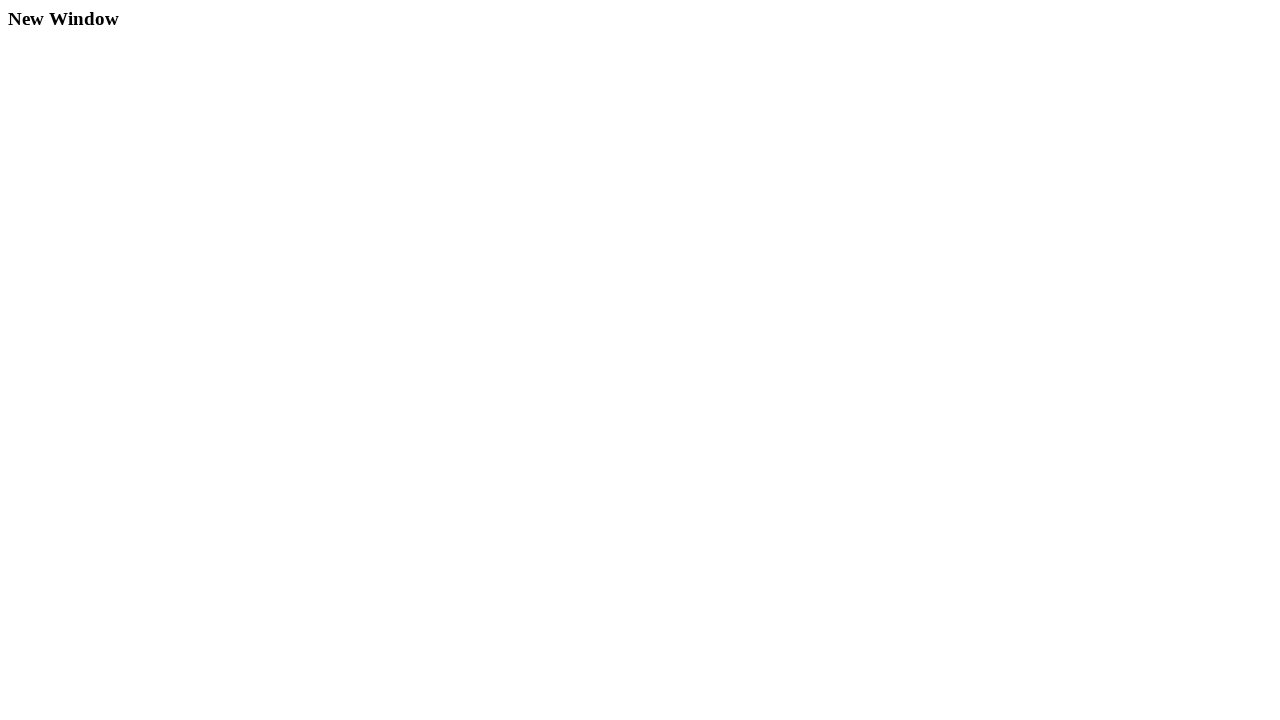

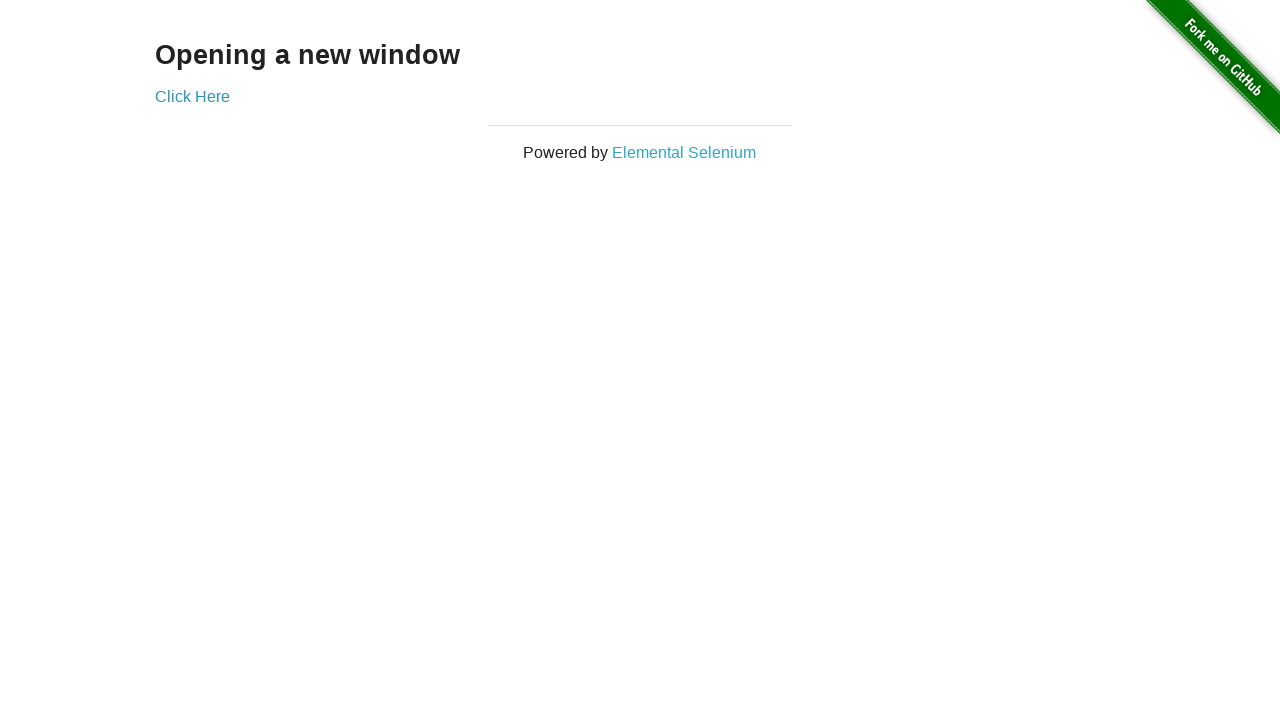